Navigates to the Royal Enfield India homepage and verifies the page loads successfully.

Starting URL: https://www.royalenfield.com/in/en/home/

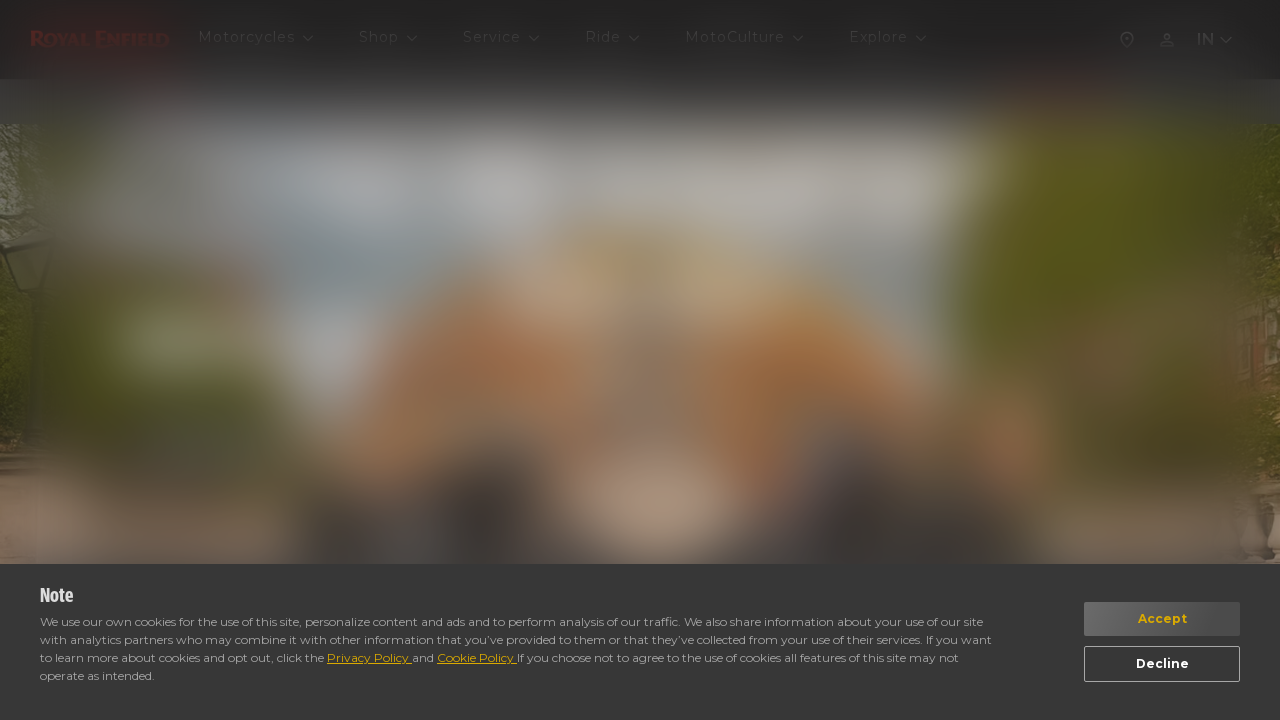

Waited for page to reach domcontentloaded state
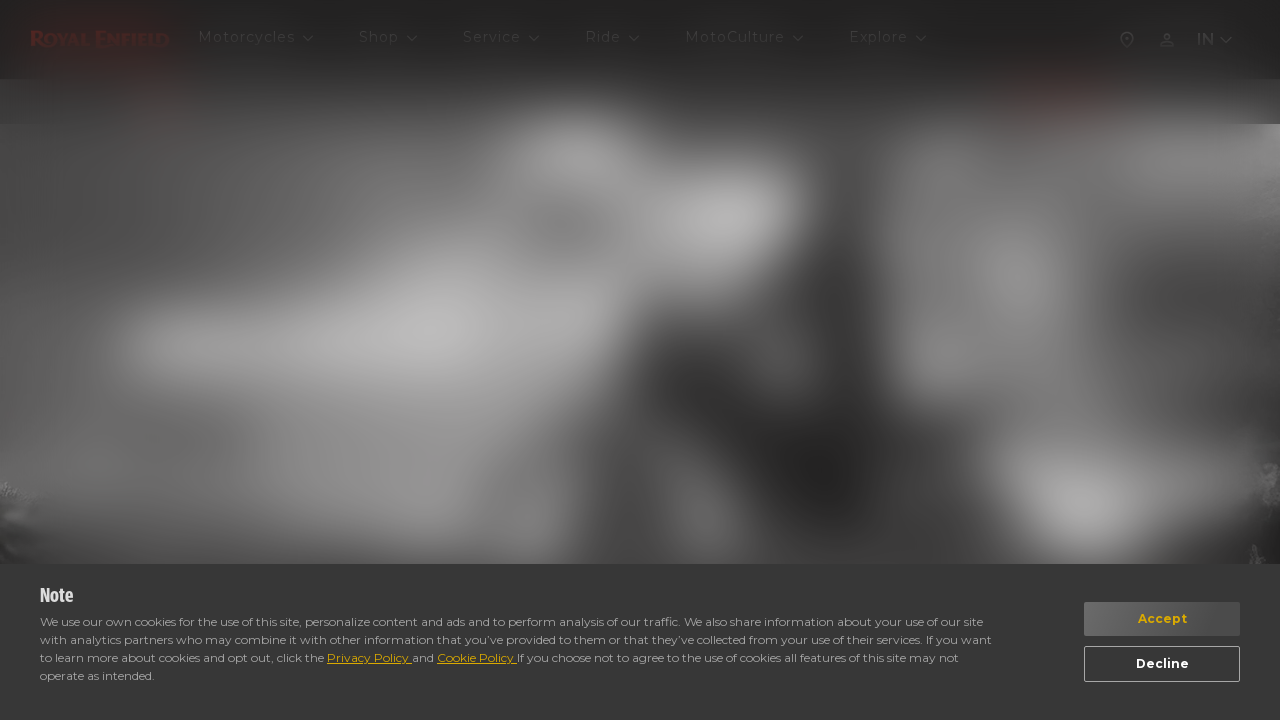

Verified body element loaded on Royal Enfield India homepage
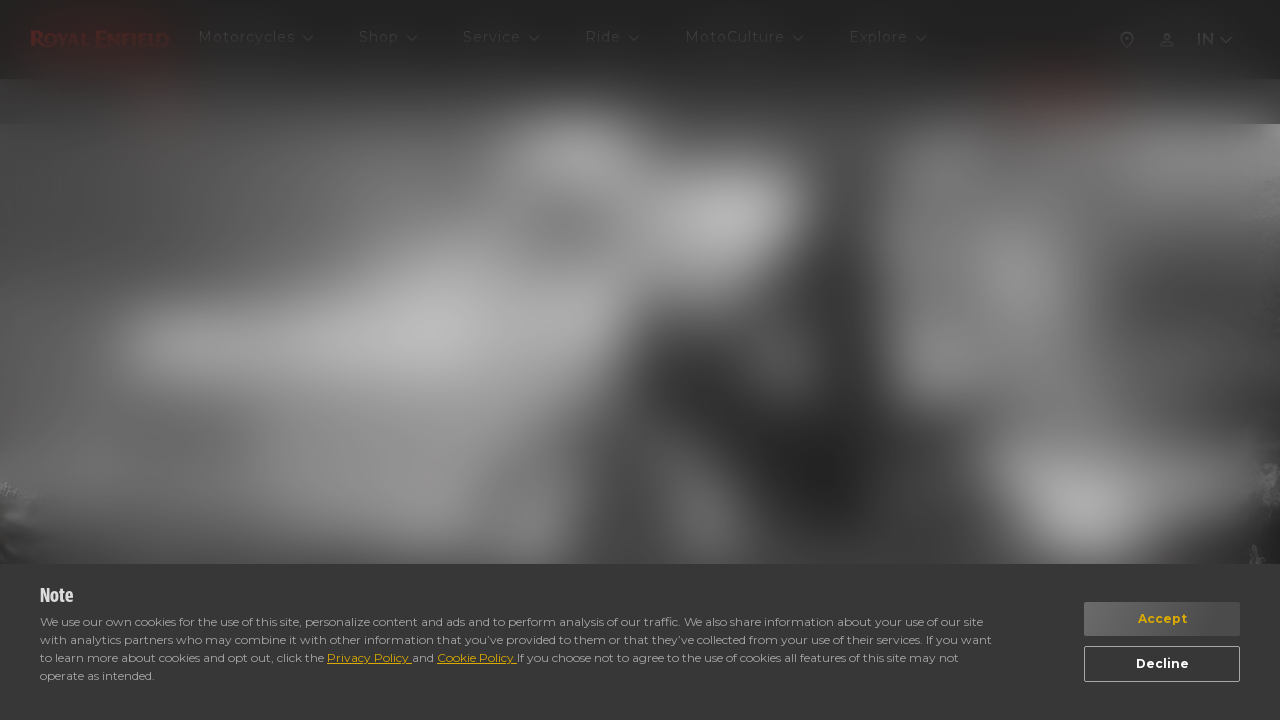

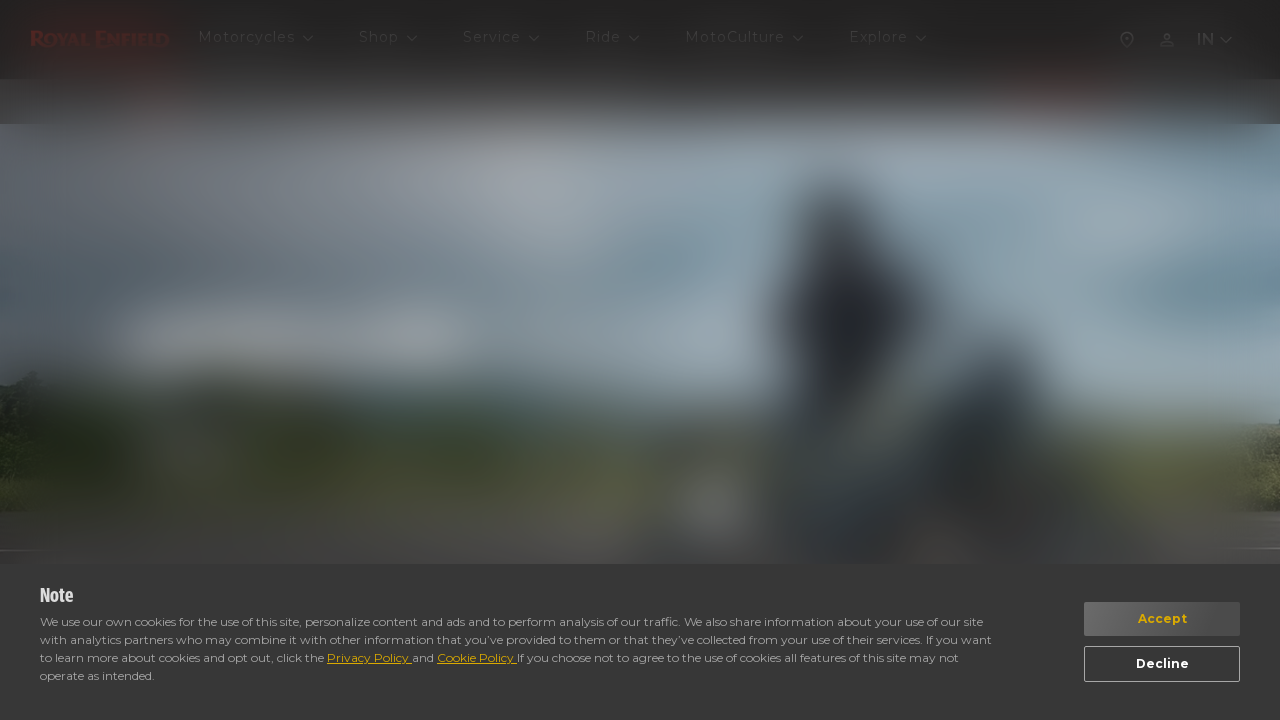